Tests dynamic element loading by clicking a start button and waiting for dynamically loaded welcome text to appear on the page.

Starting URL: https://www.syntaxprojects.com/dynamic-elements-loading.php

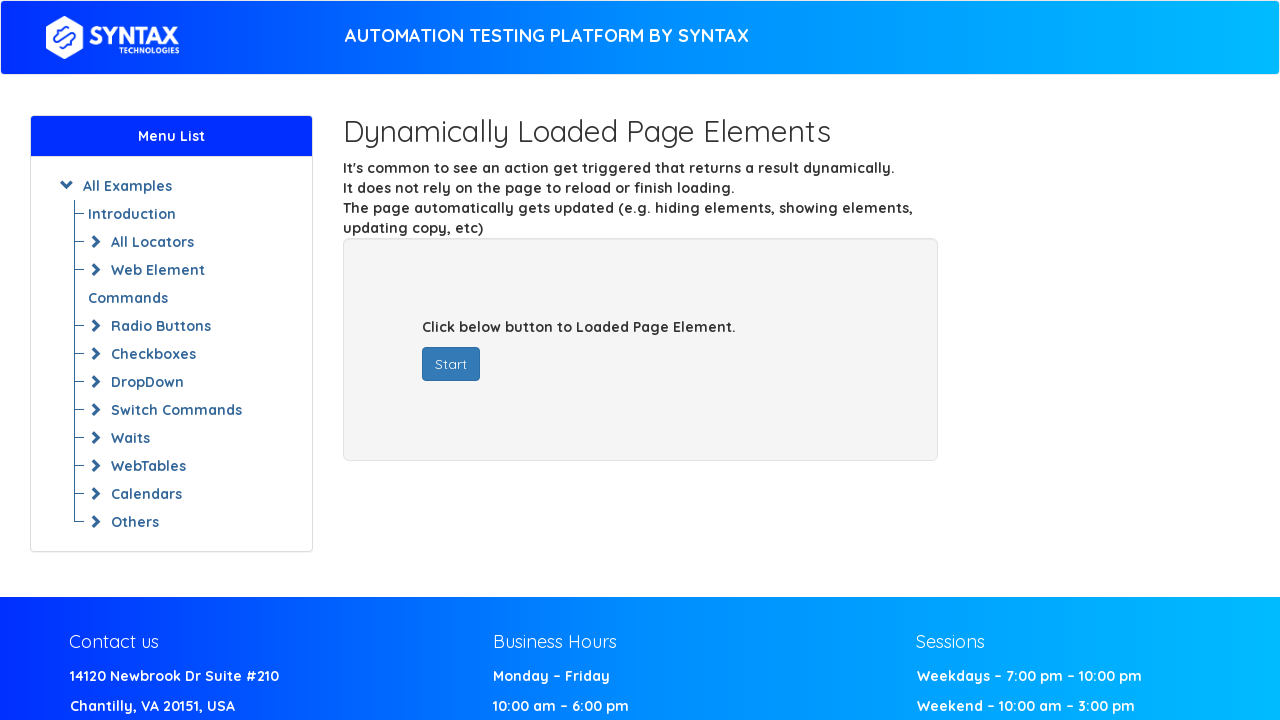

Clicked the start button to trigger dynamic content loading at (451, 364) on #startButton
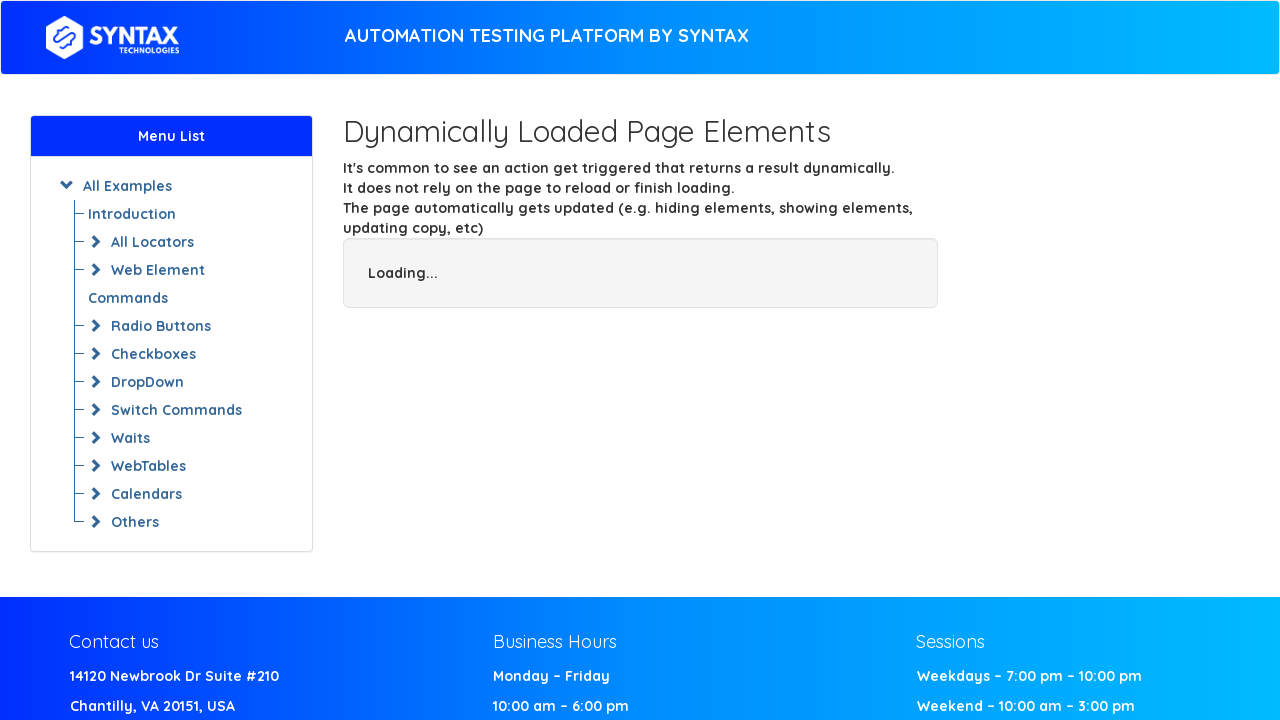

Waited for dynamically loaded welcome text to appear
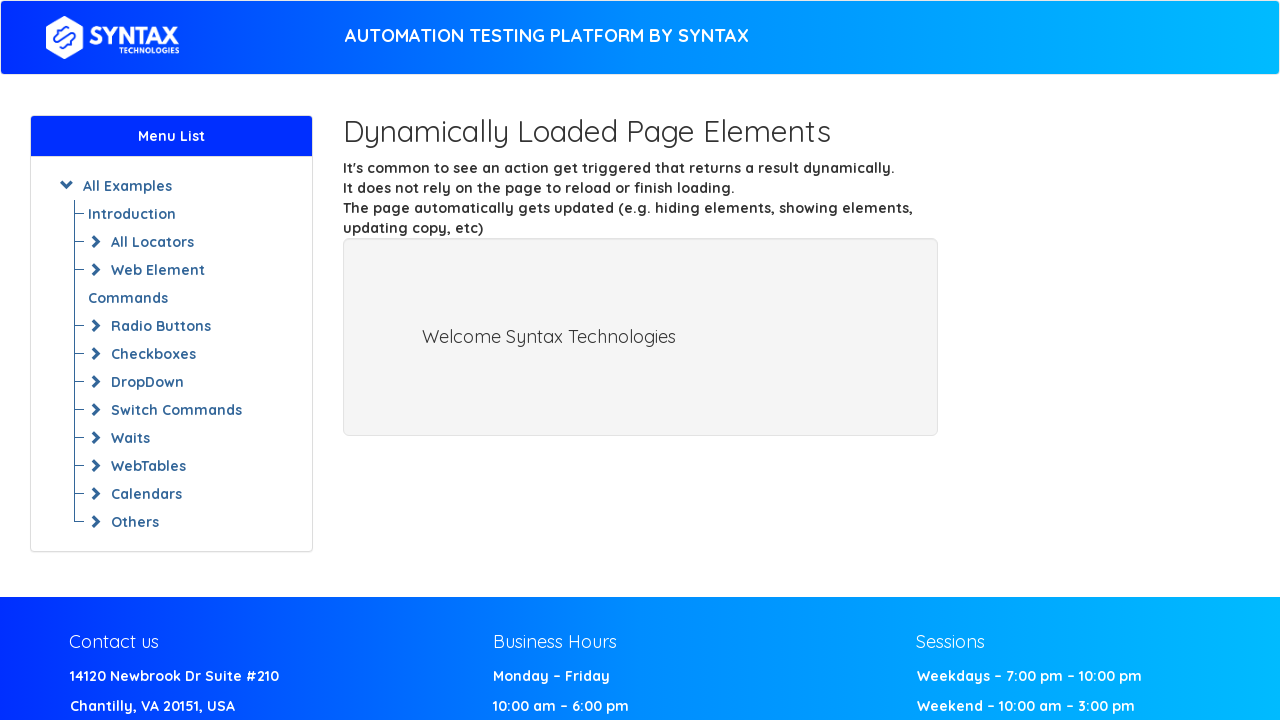

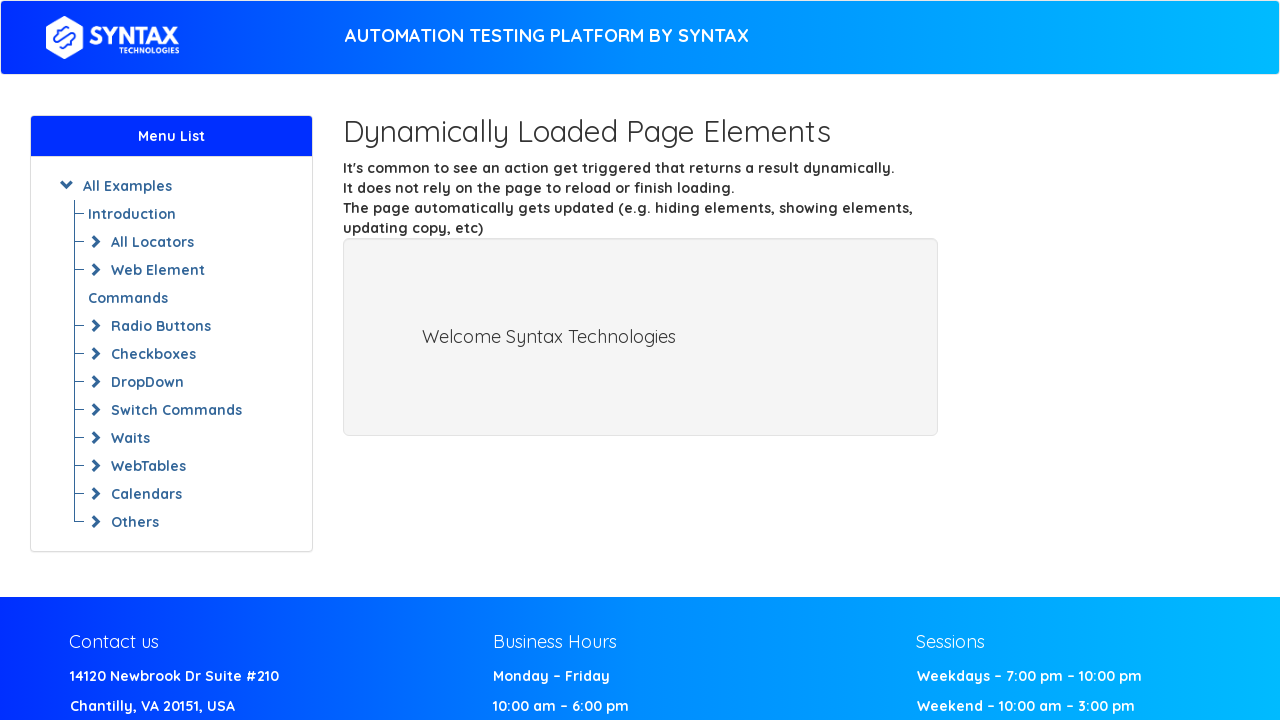